Navigates to DemoQA website and verifies that various section headers (Elements, Forms, Alerts, Widgets, Interactions) are displayed correctly on the homepage

Starting URL: https://demoqa.com/

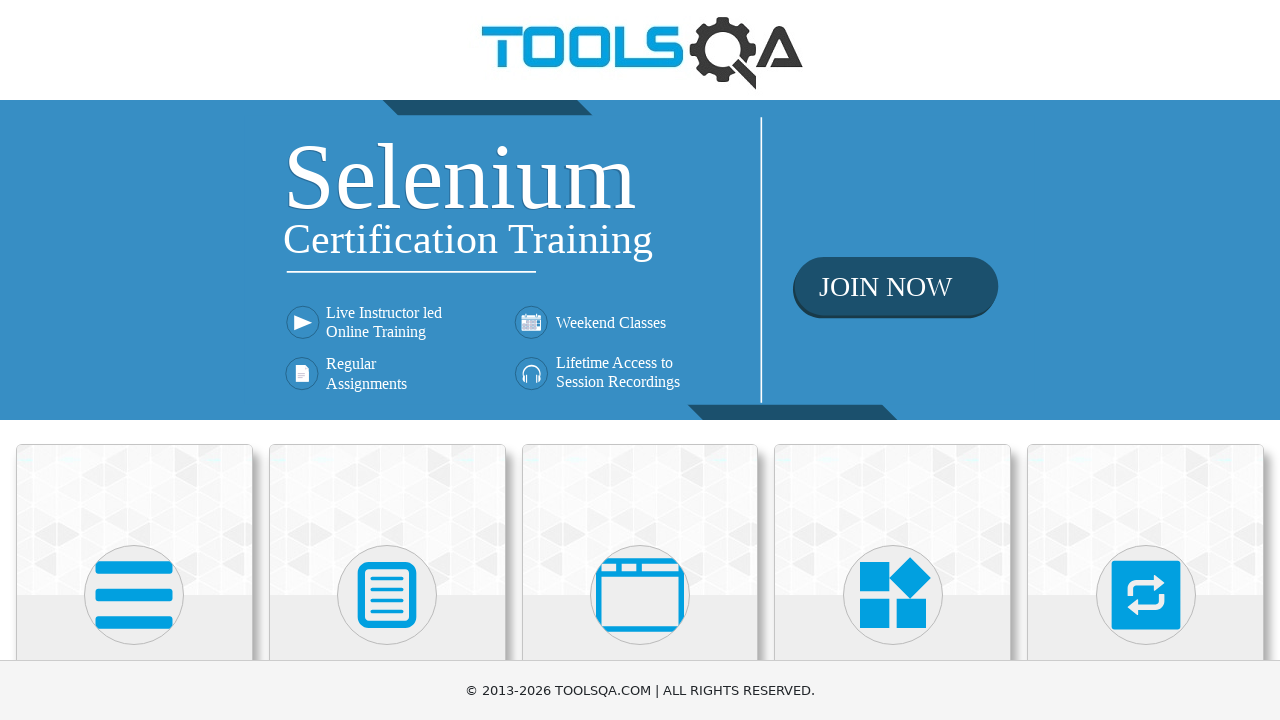

Retrieved 'Elements' section header text
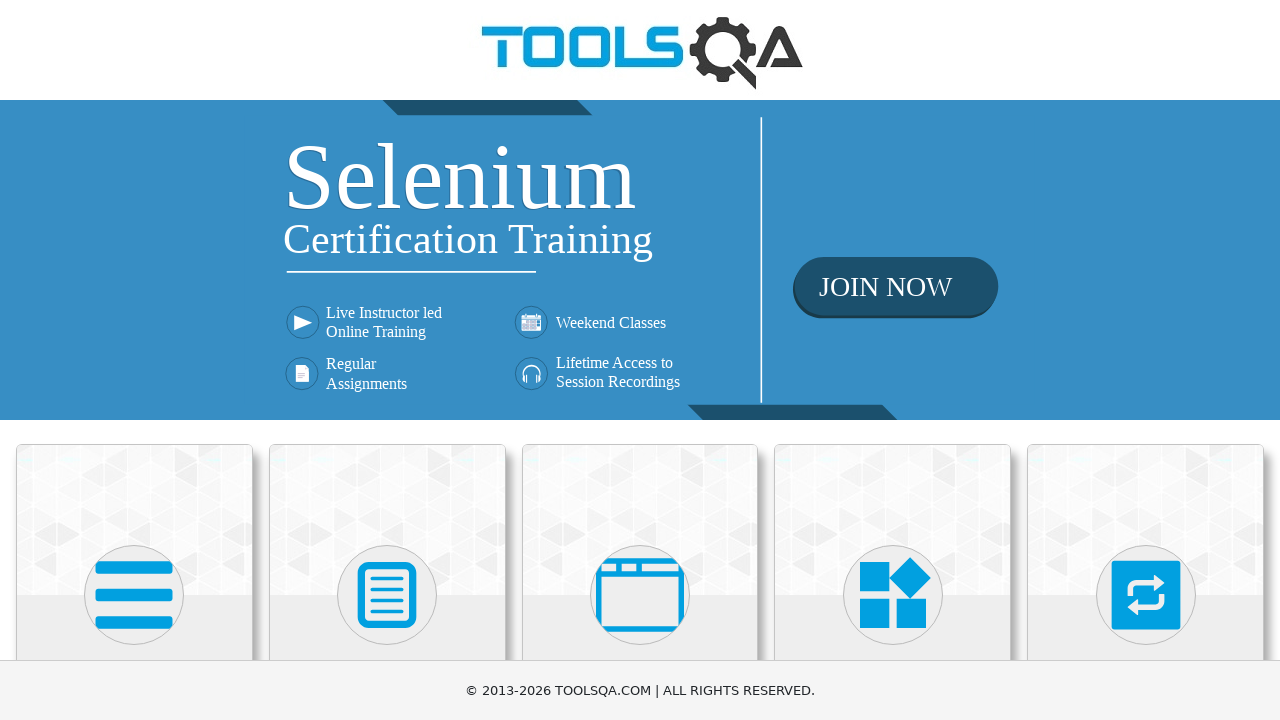

Verified 'Elements' section header is present
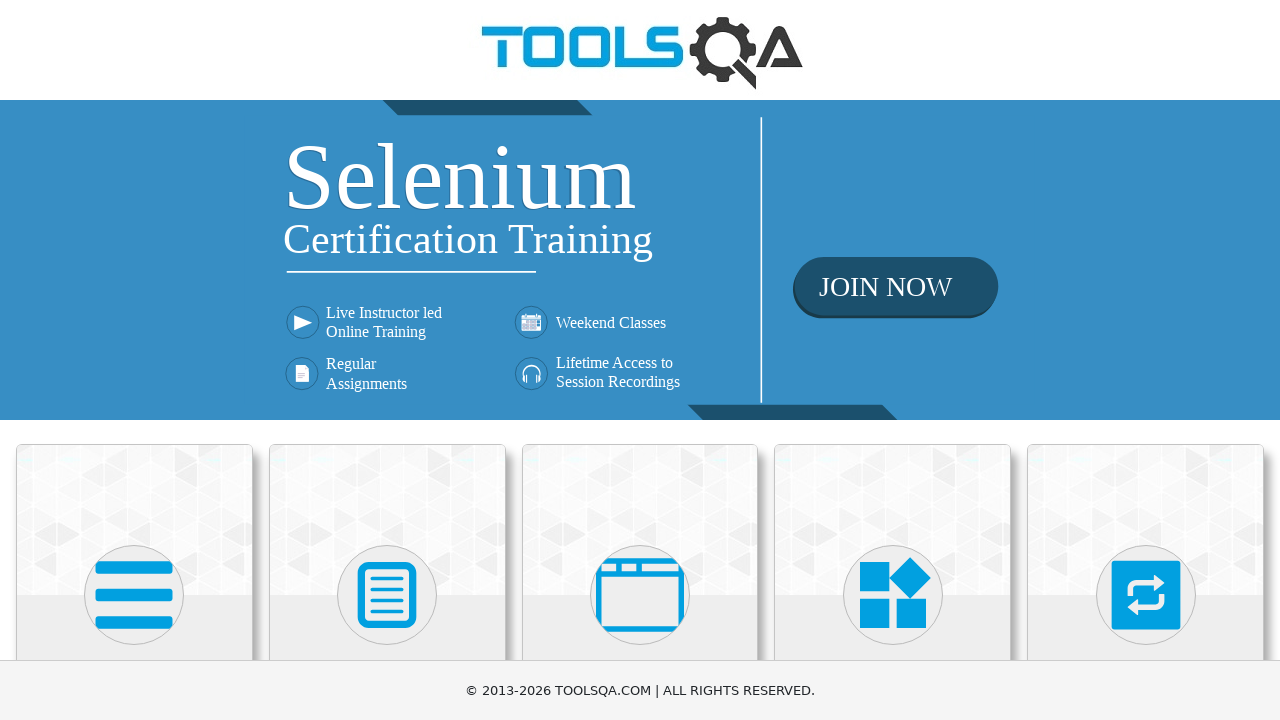

Set viewport size to 1920x1080
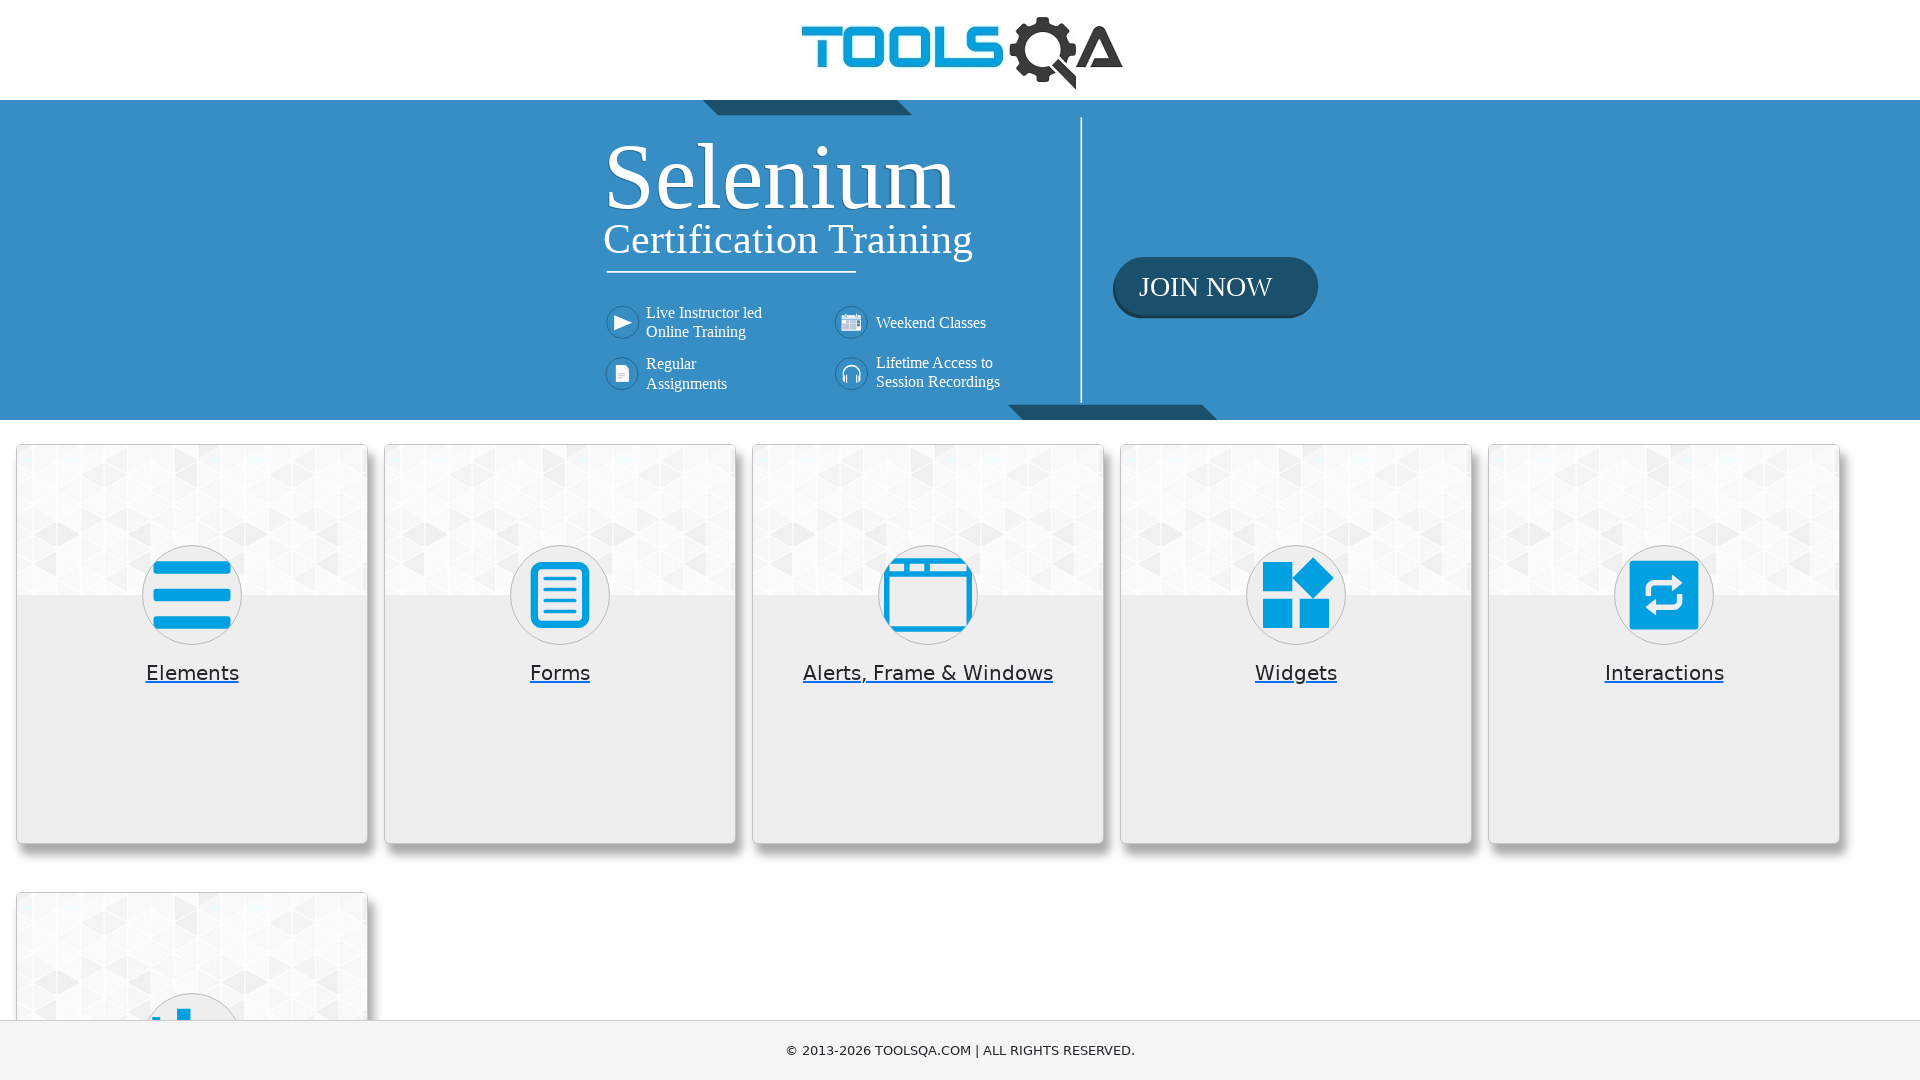

Retrieved 'Forms' section header text
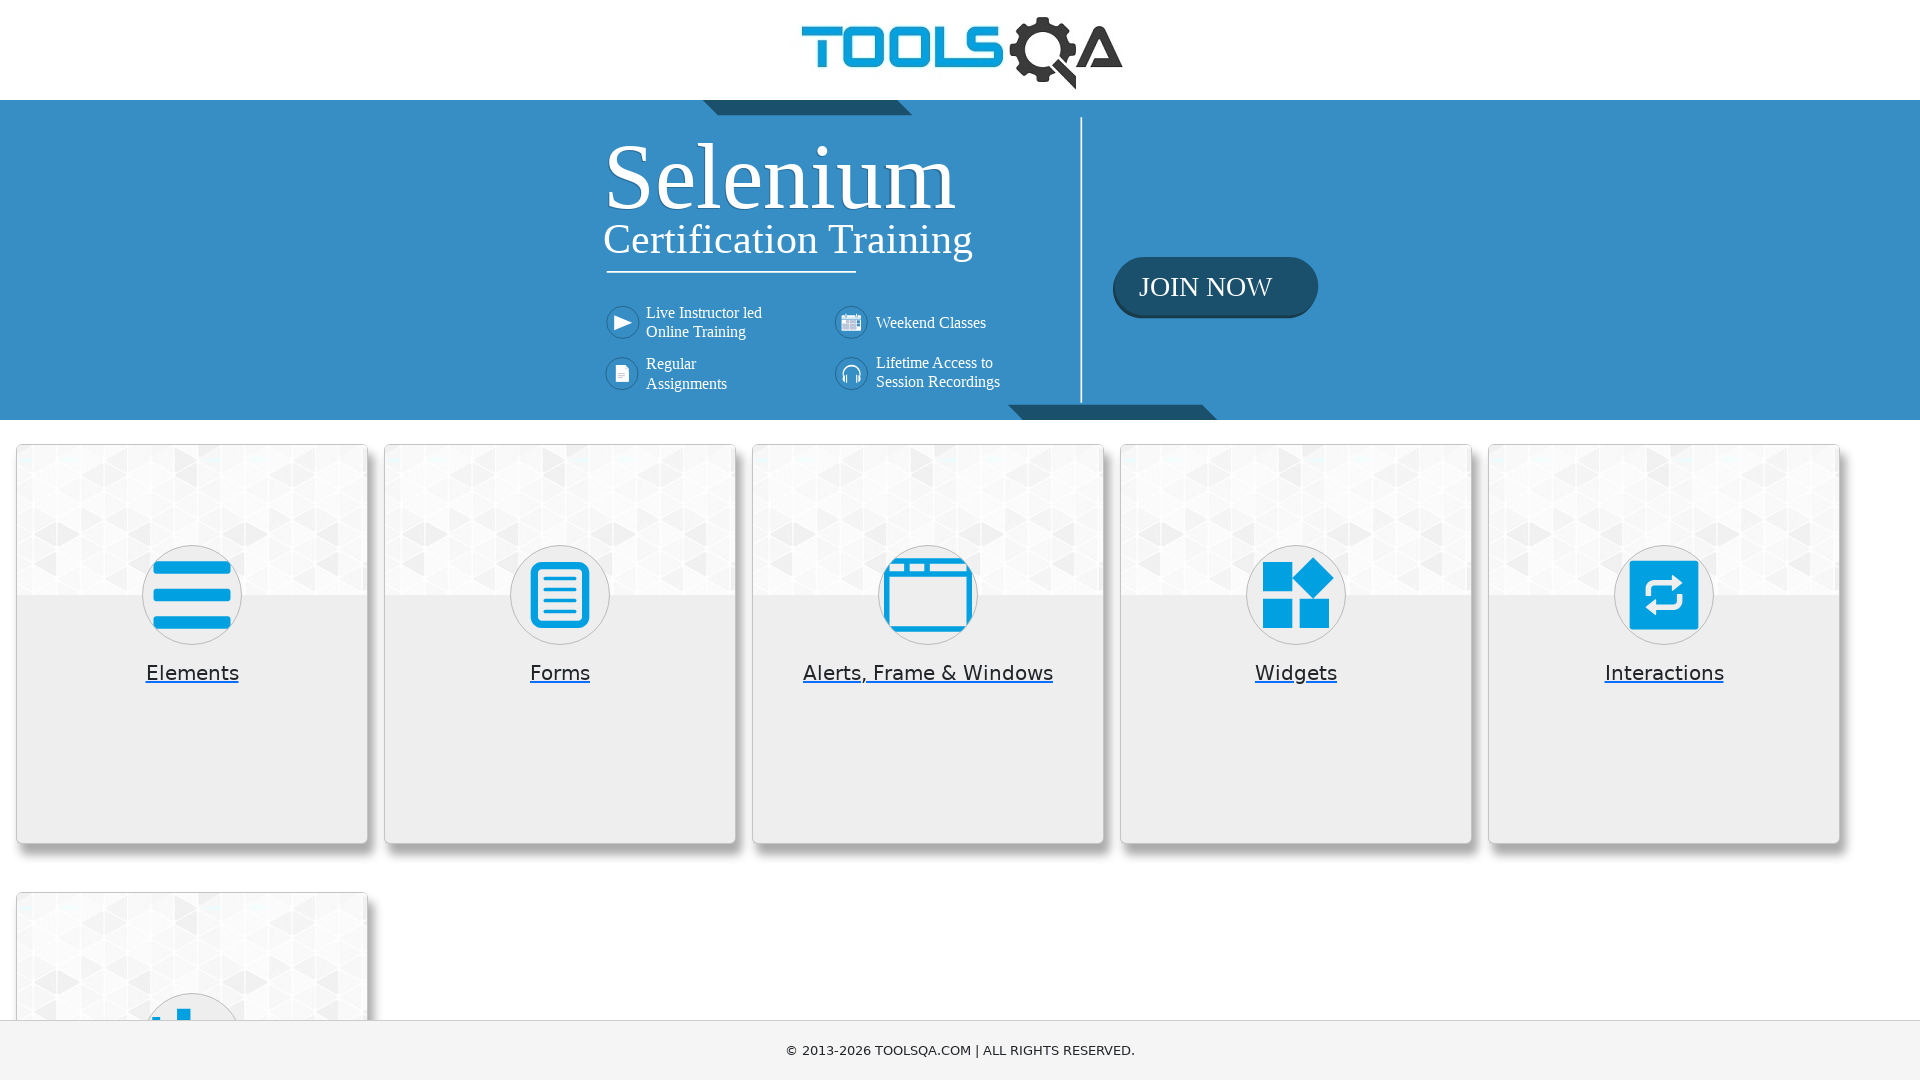

Verified 'Forms' section header is present
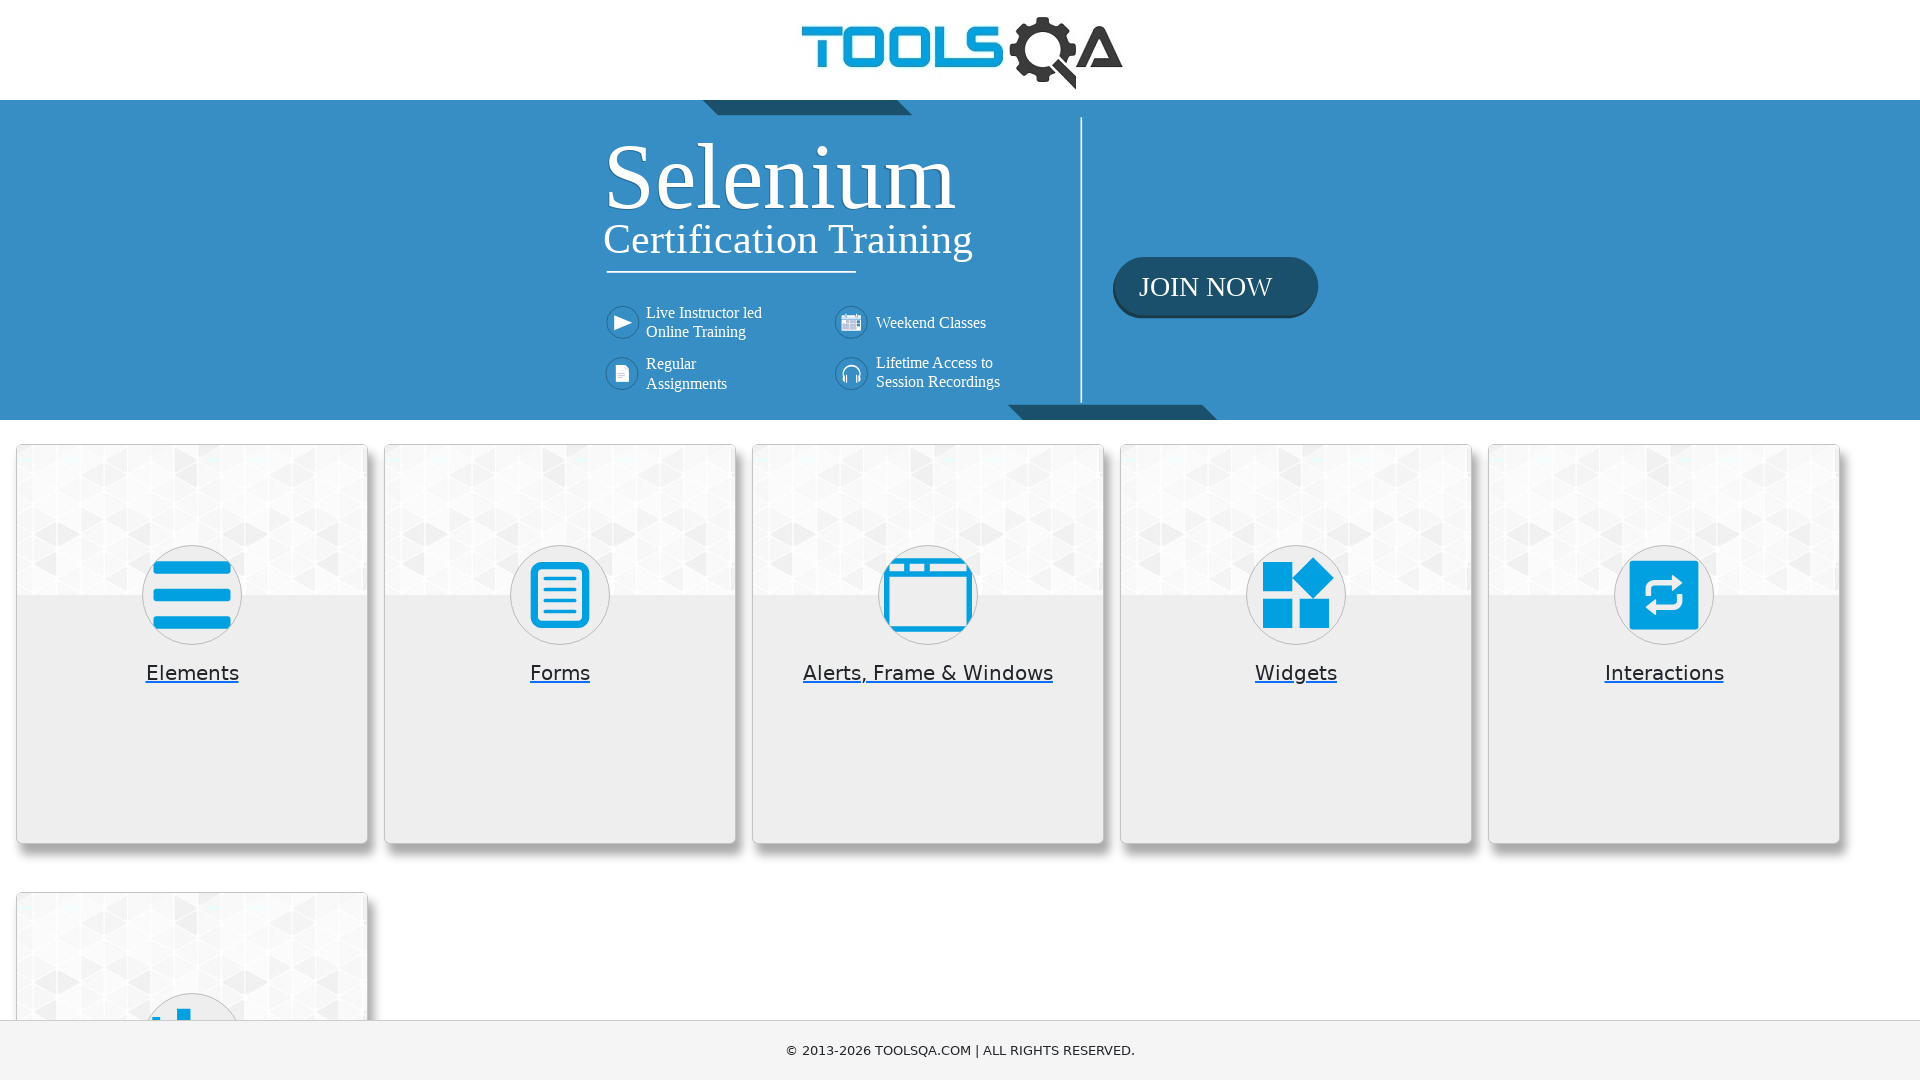

Retrieved 'Alerts, Frame & Windows' section header text
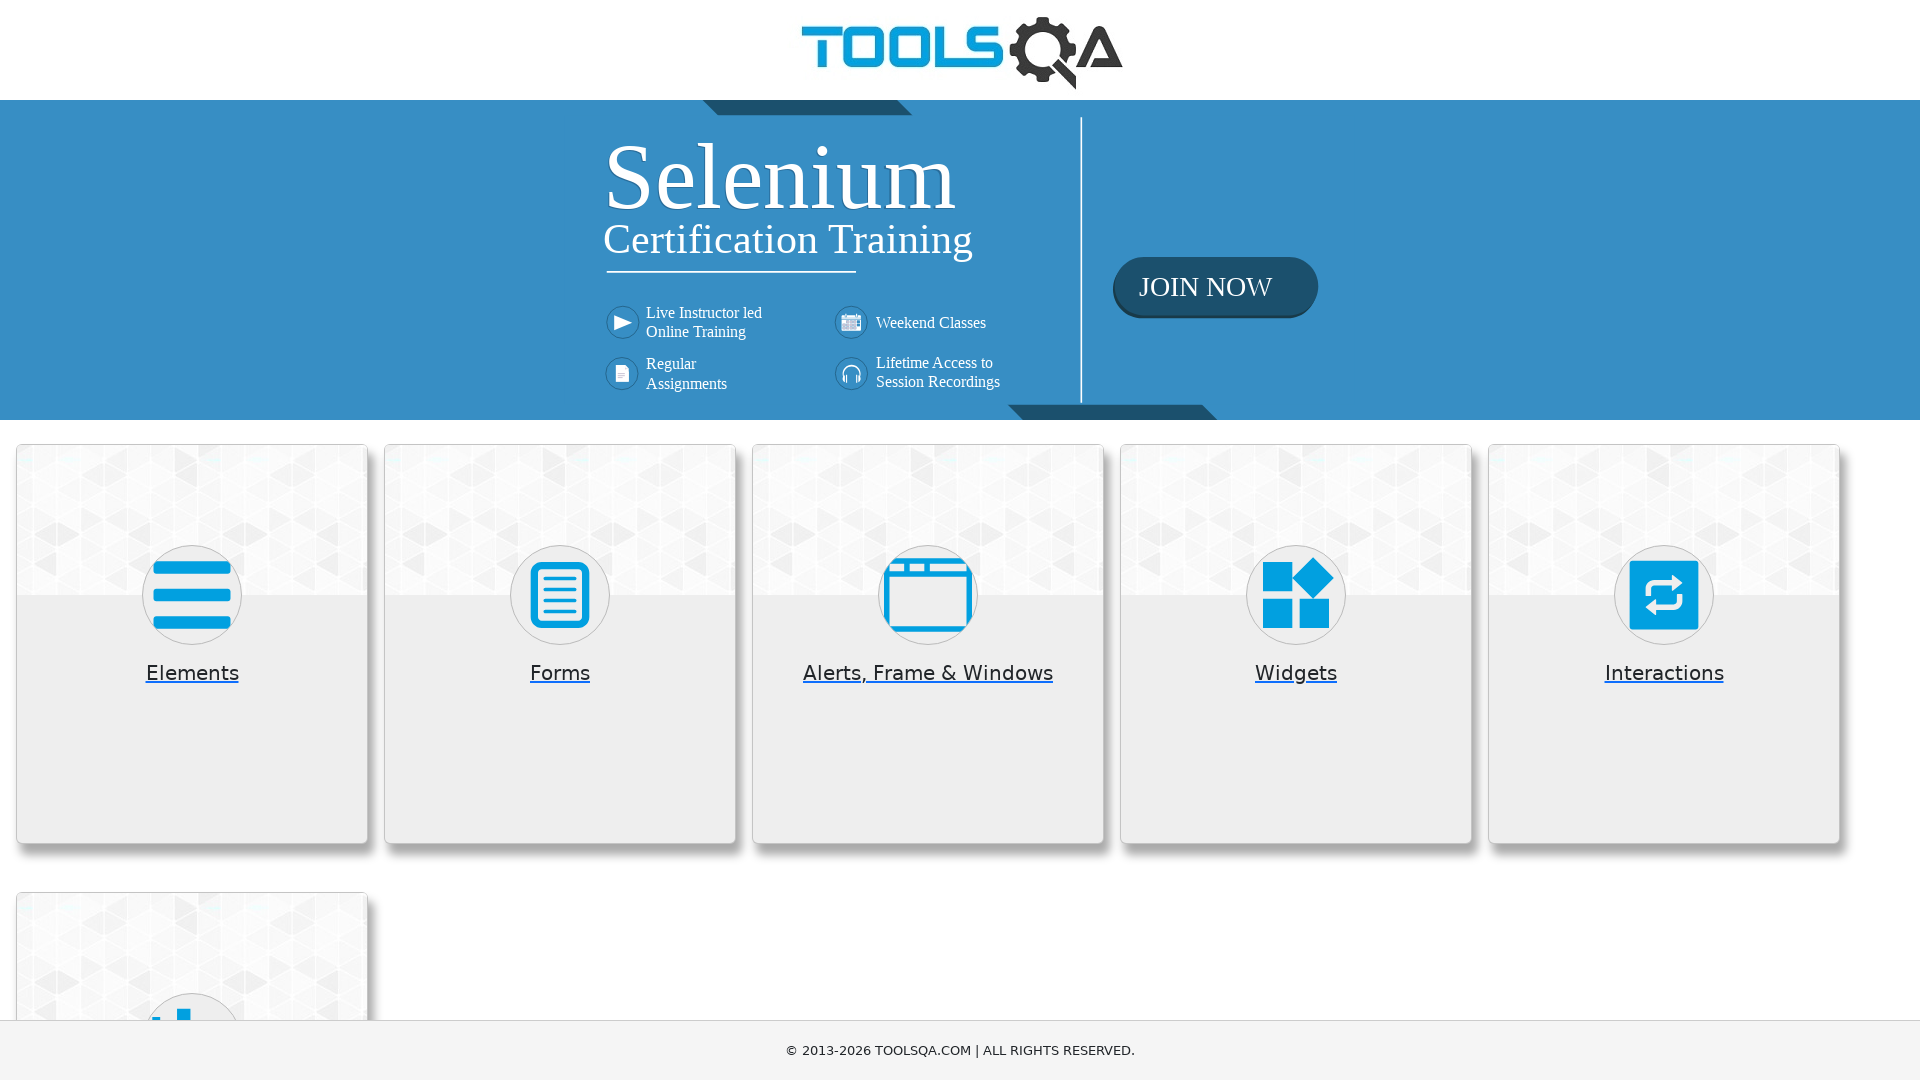

Verified 'Alerts, Frame & Windows' section header is present
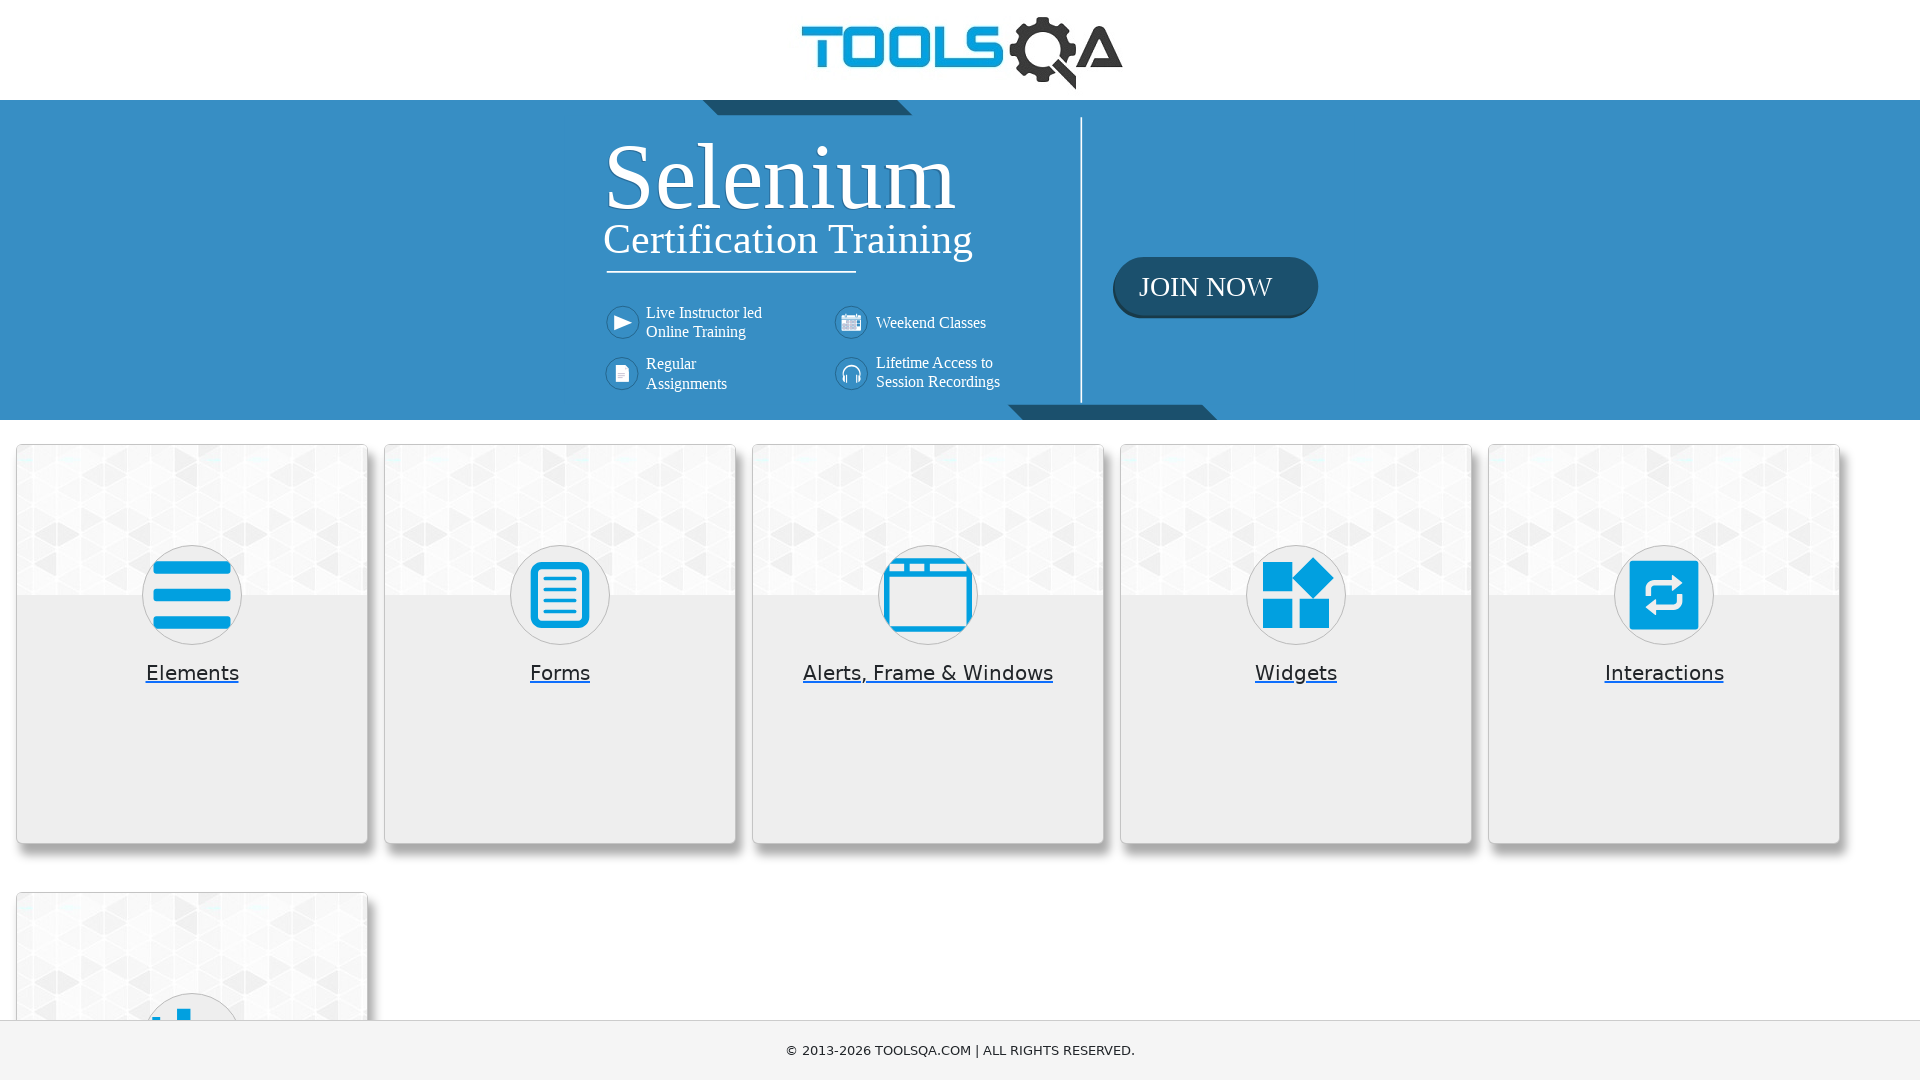

Retrieved 'Widgets' section header text
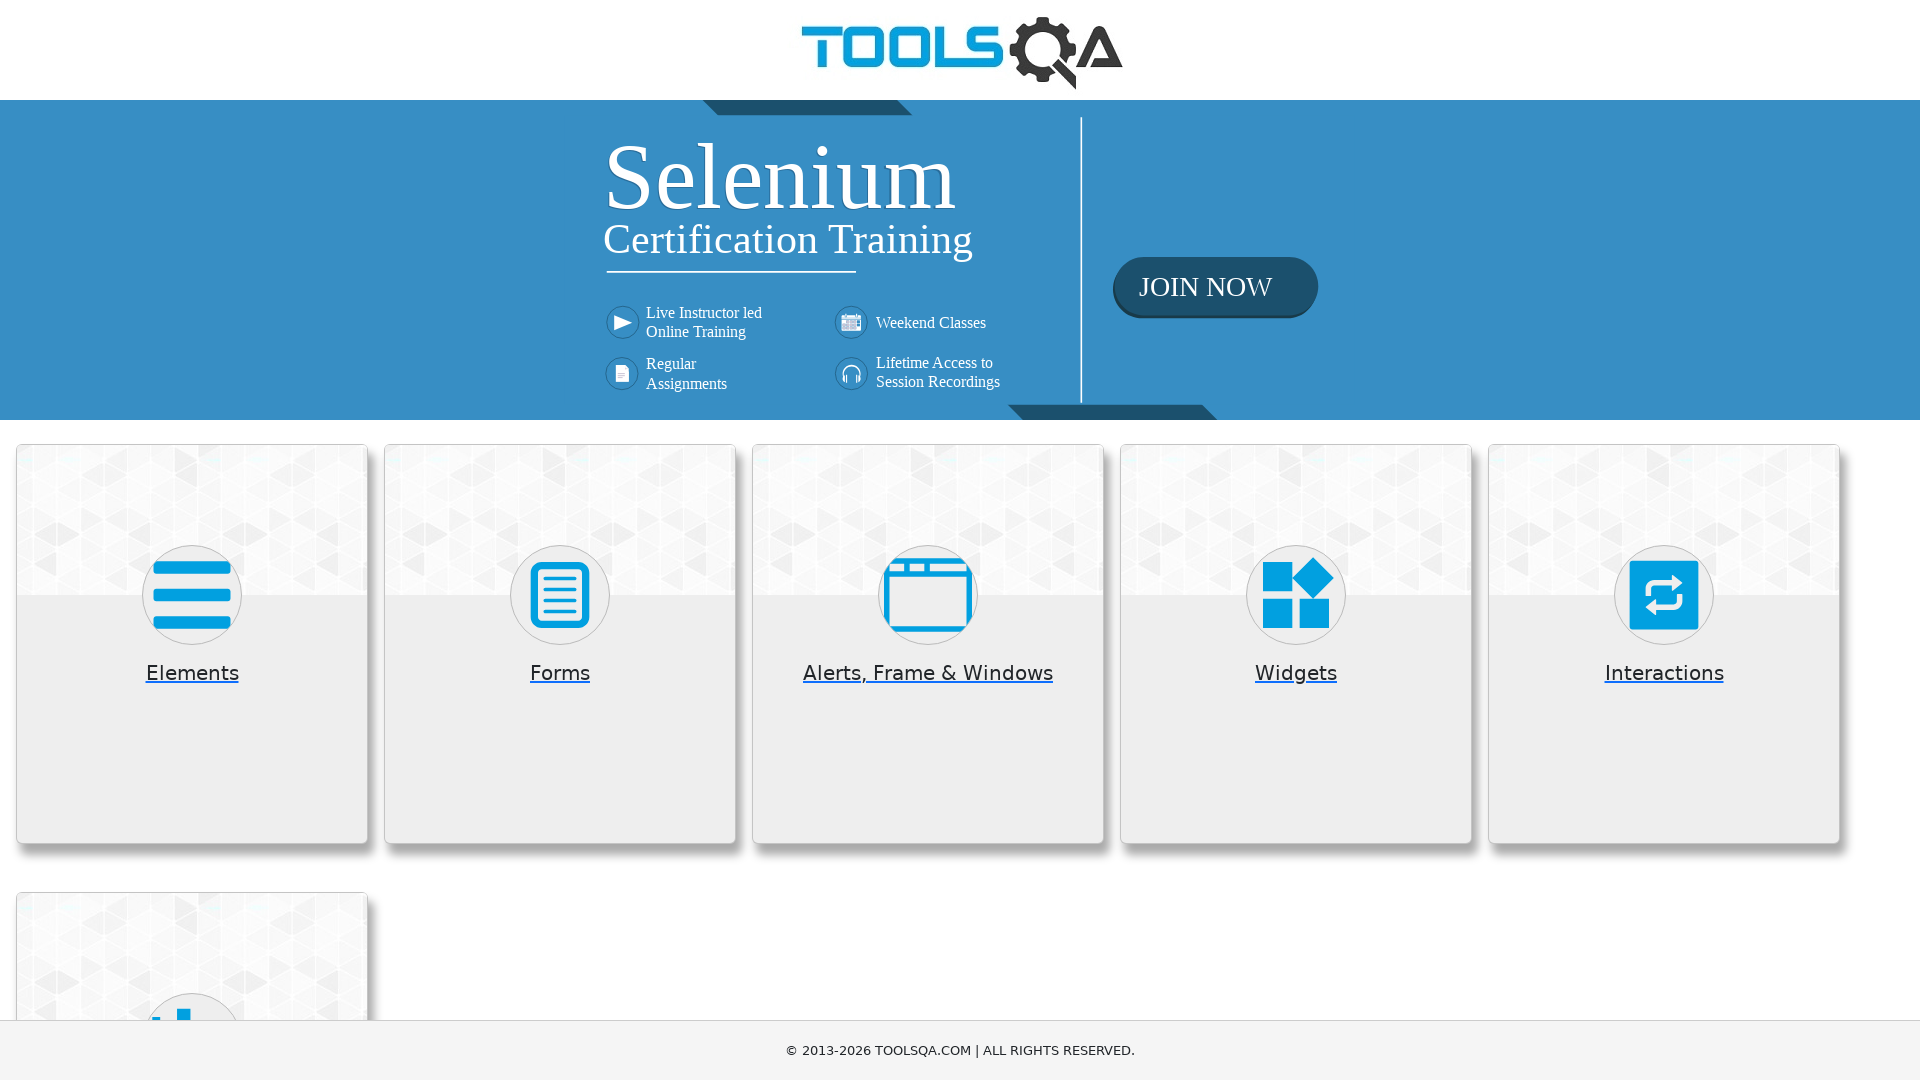

Verified 'Widgets' section header is present
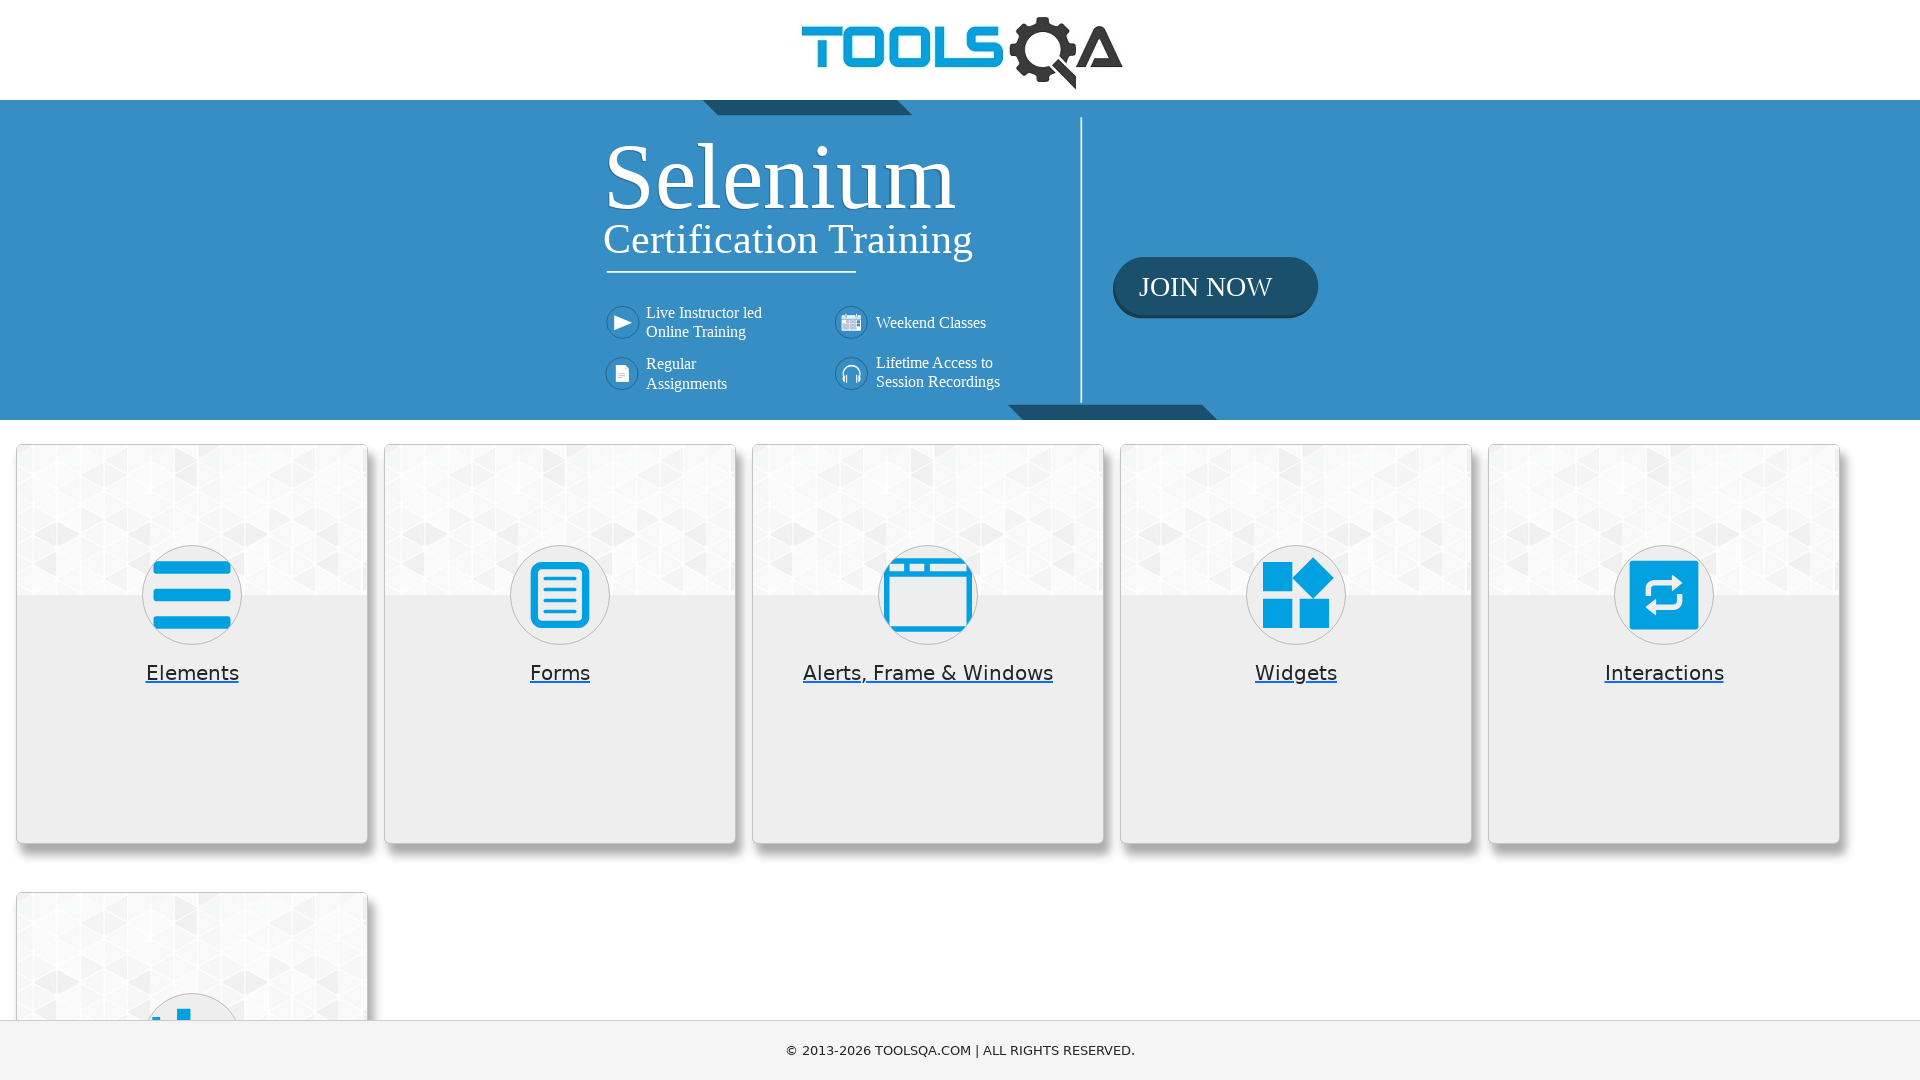

Retrieved 'Interactions' section header text
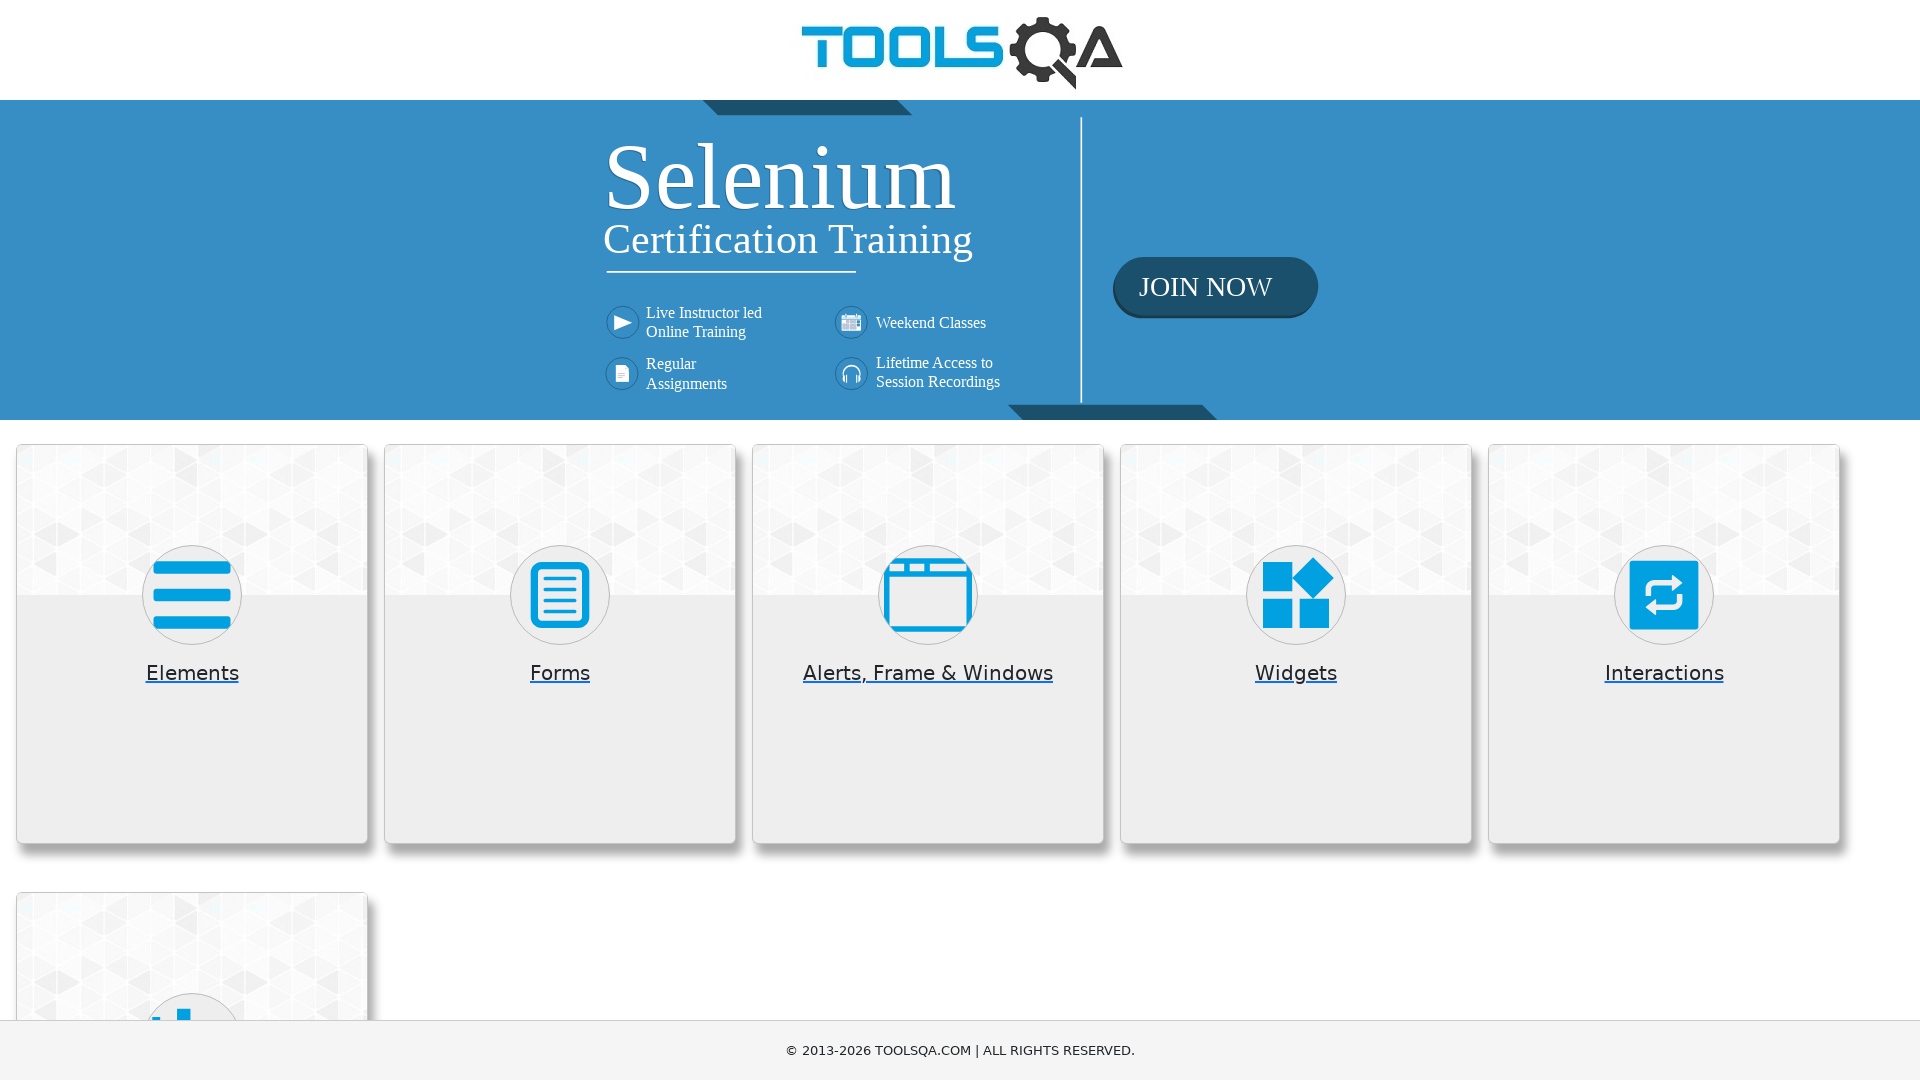

Verified 'Interactions' section header is present
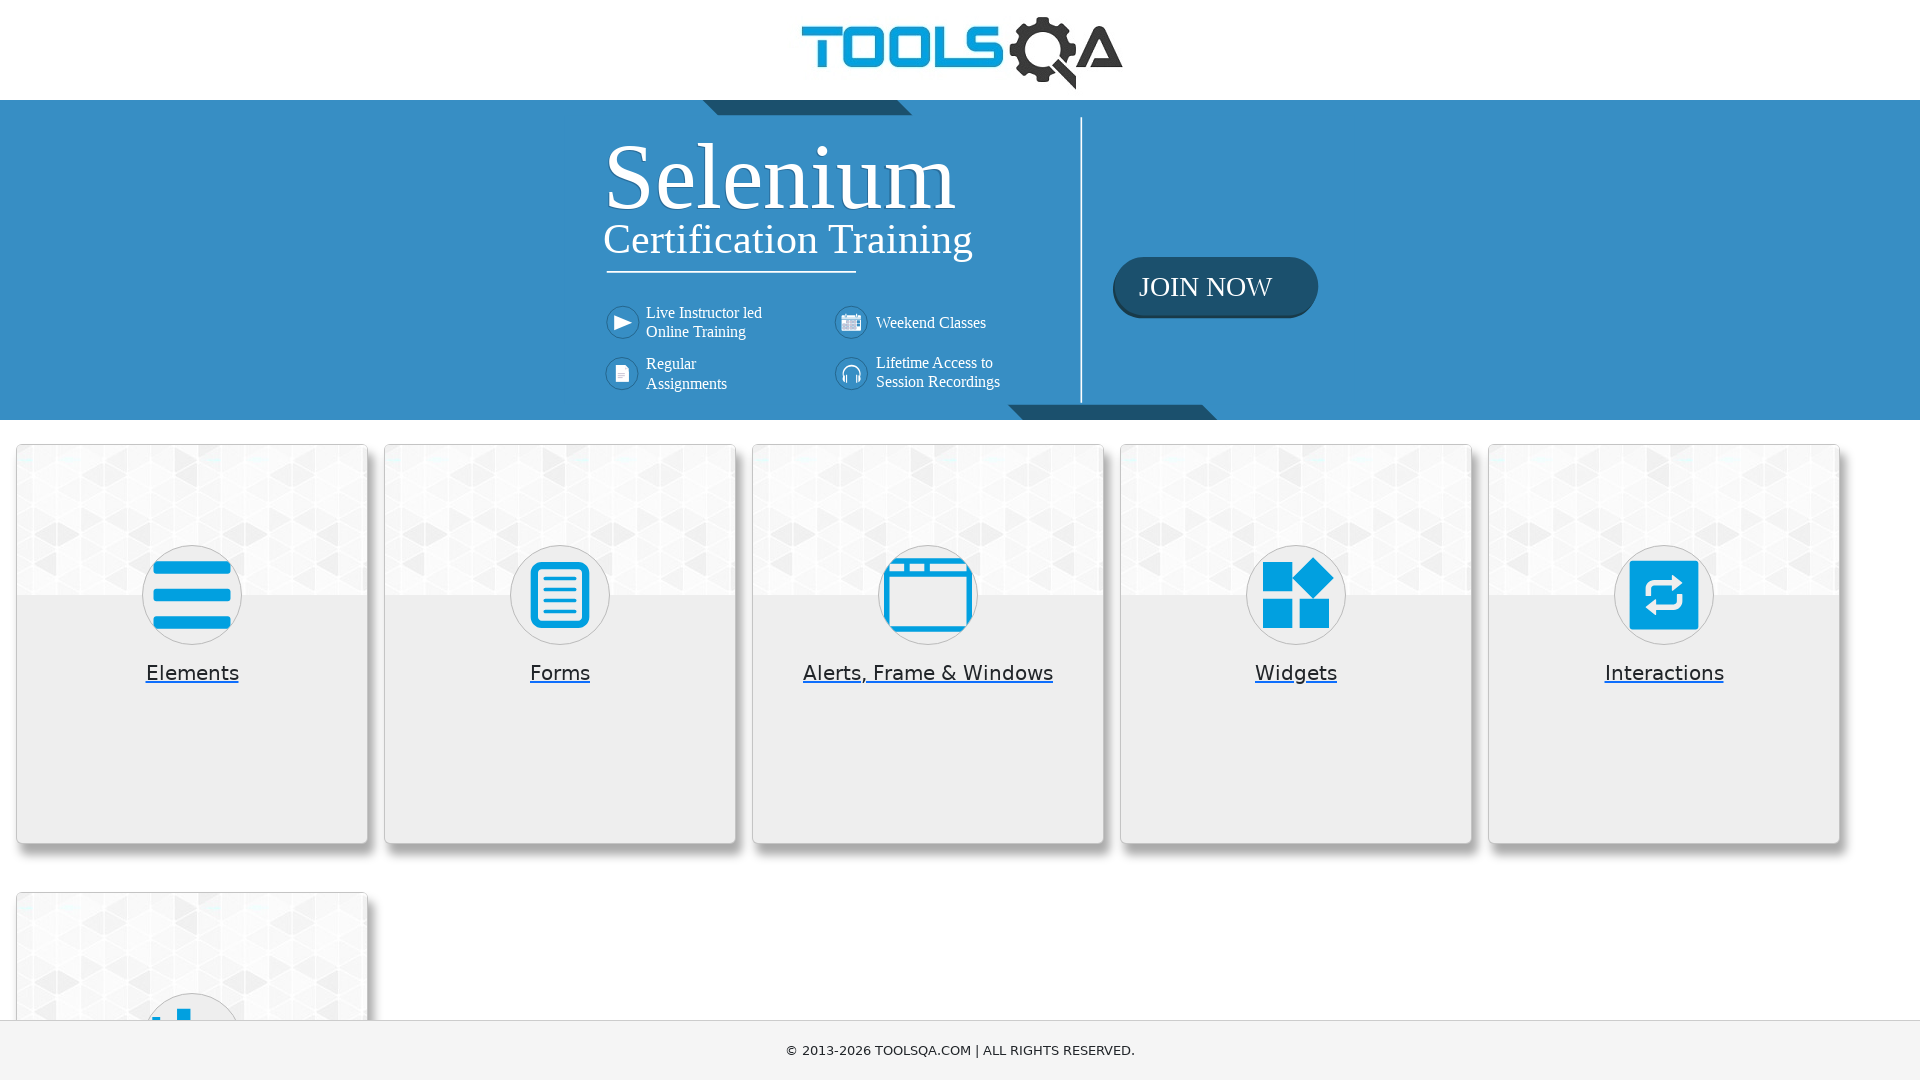

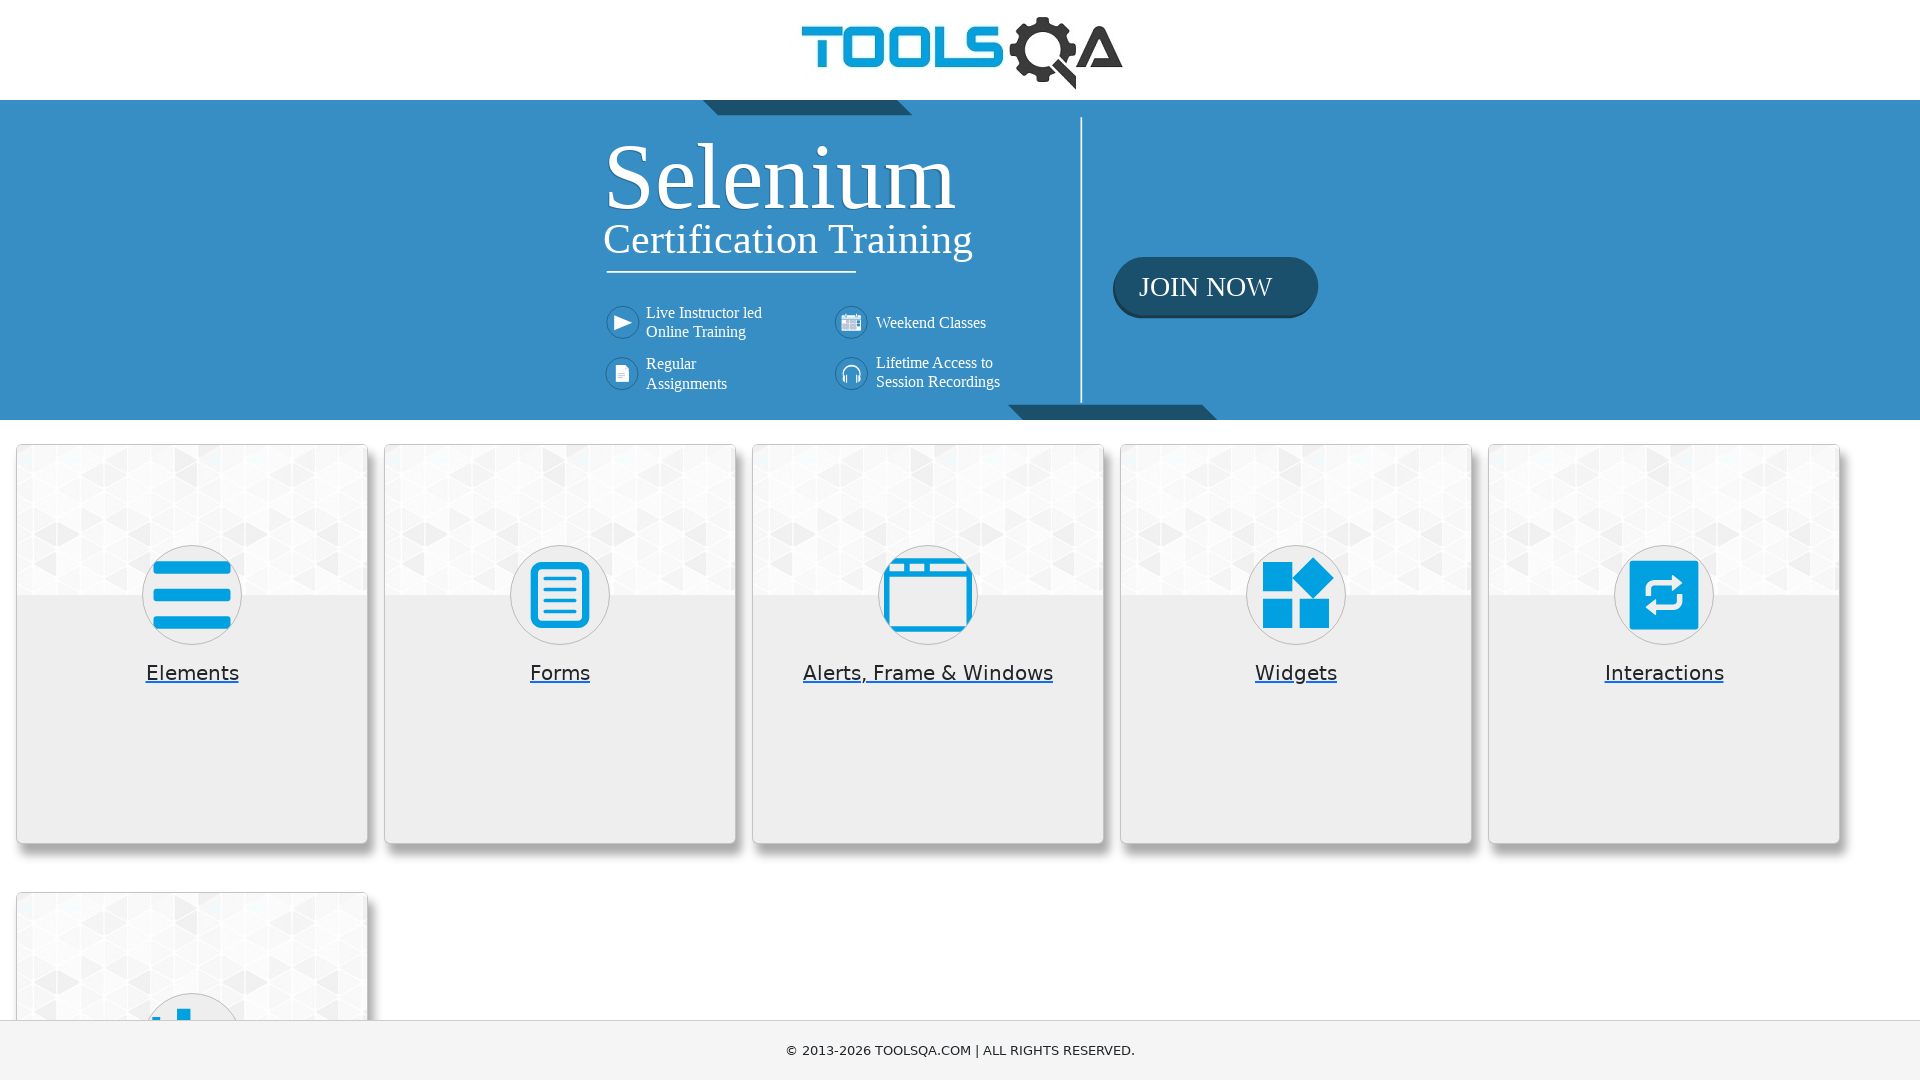